Waits for a submit button to become clickable and then clicks it

Starting URL: http://only-testing-blog.blogspot.in/2014/01/textbox.html

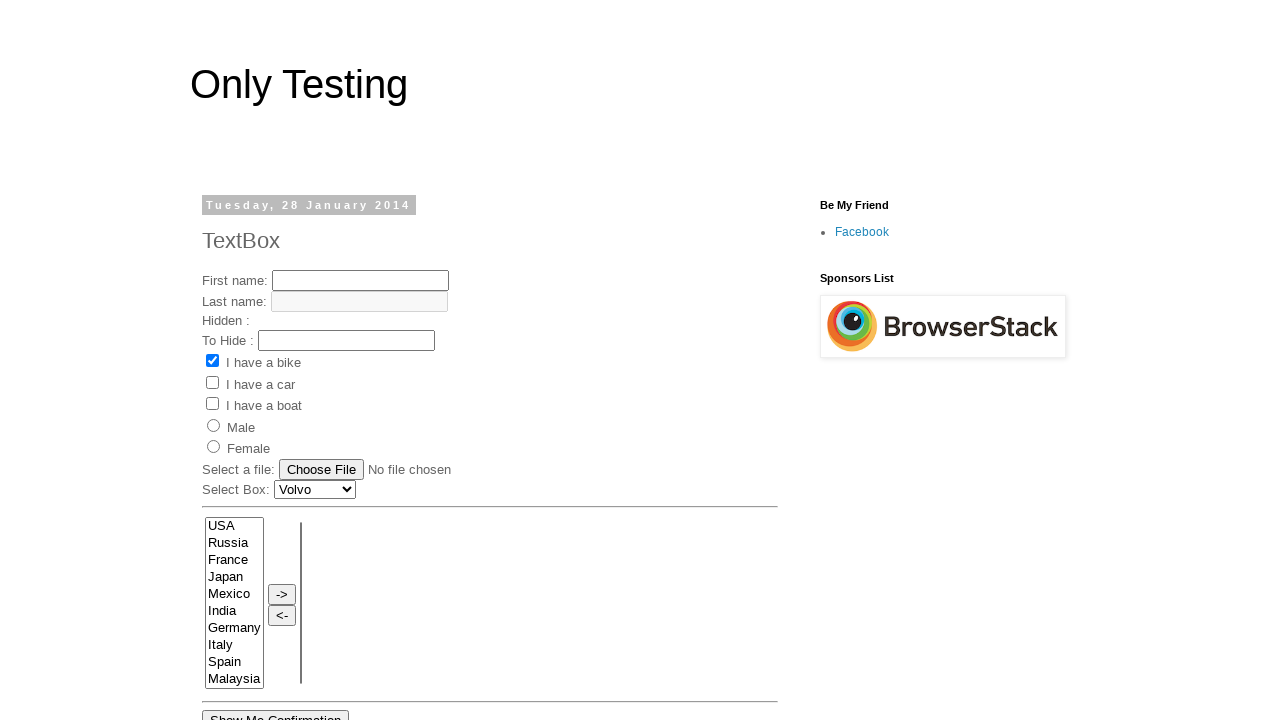

Waited for submit button to become visible (15s timeout)
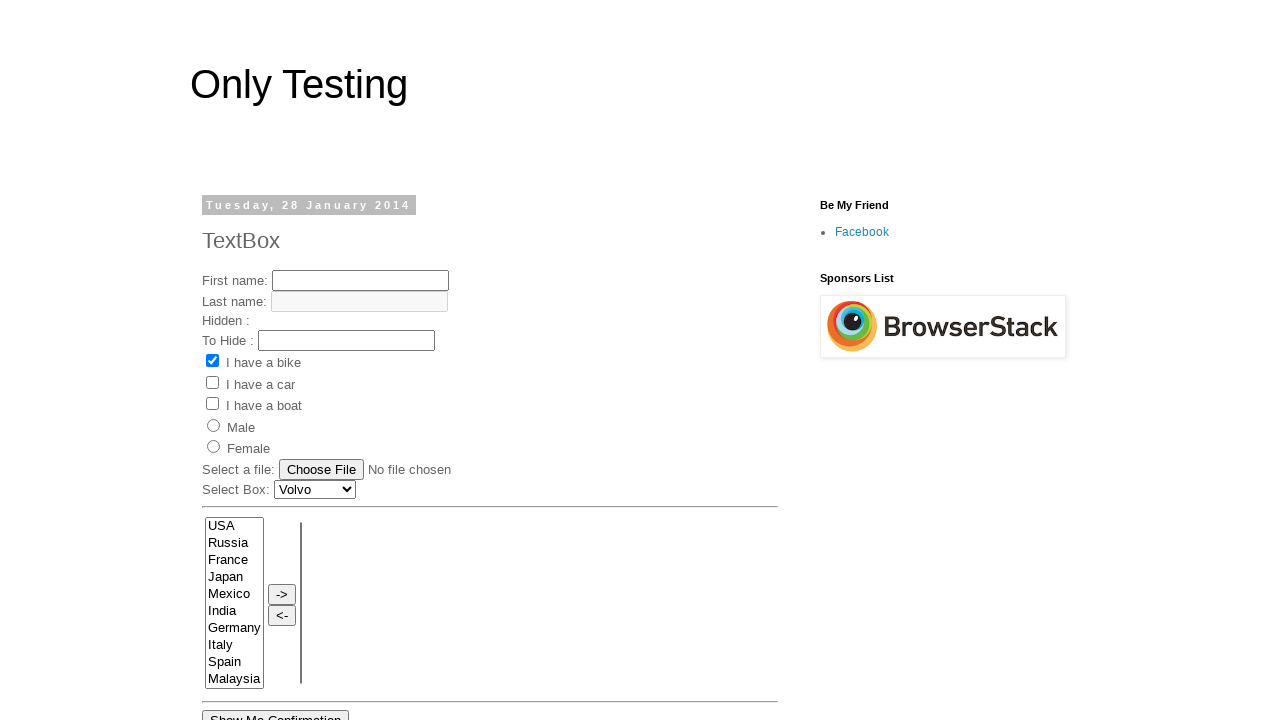

Clicked the submit button at (452, 361) on xpath=//input[@id='submitButton']
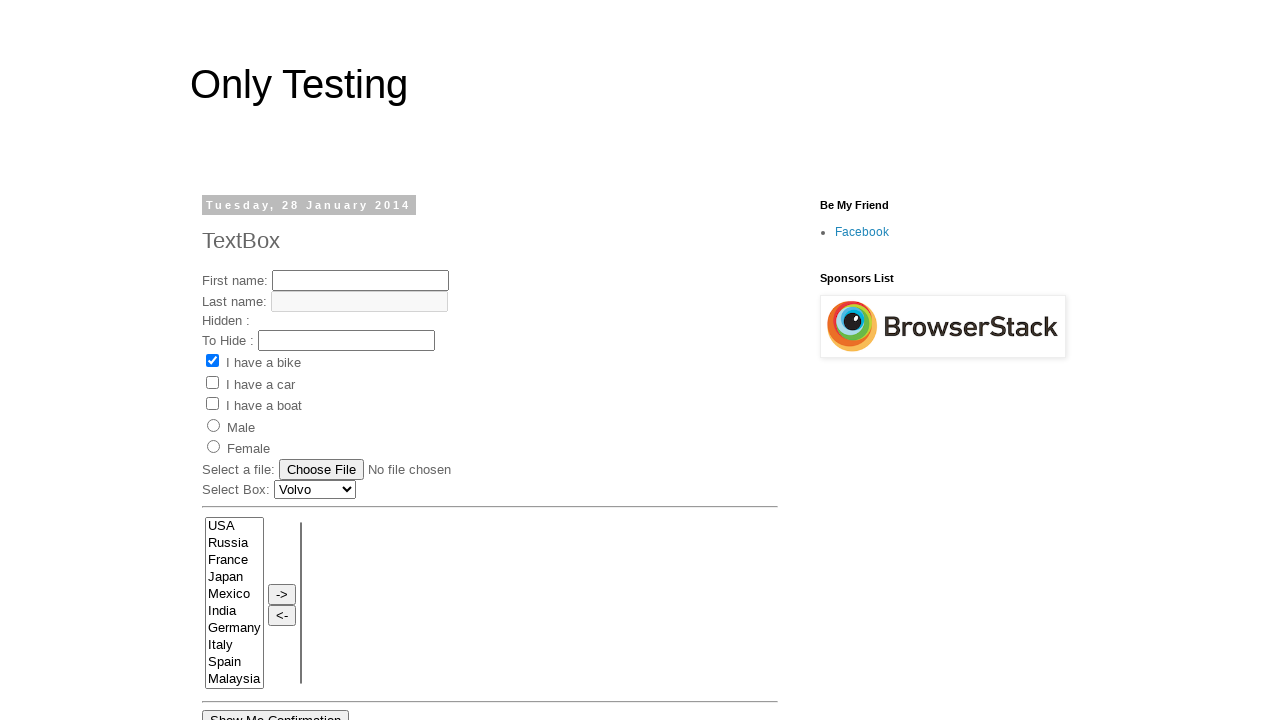

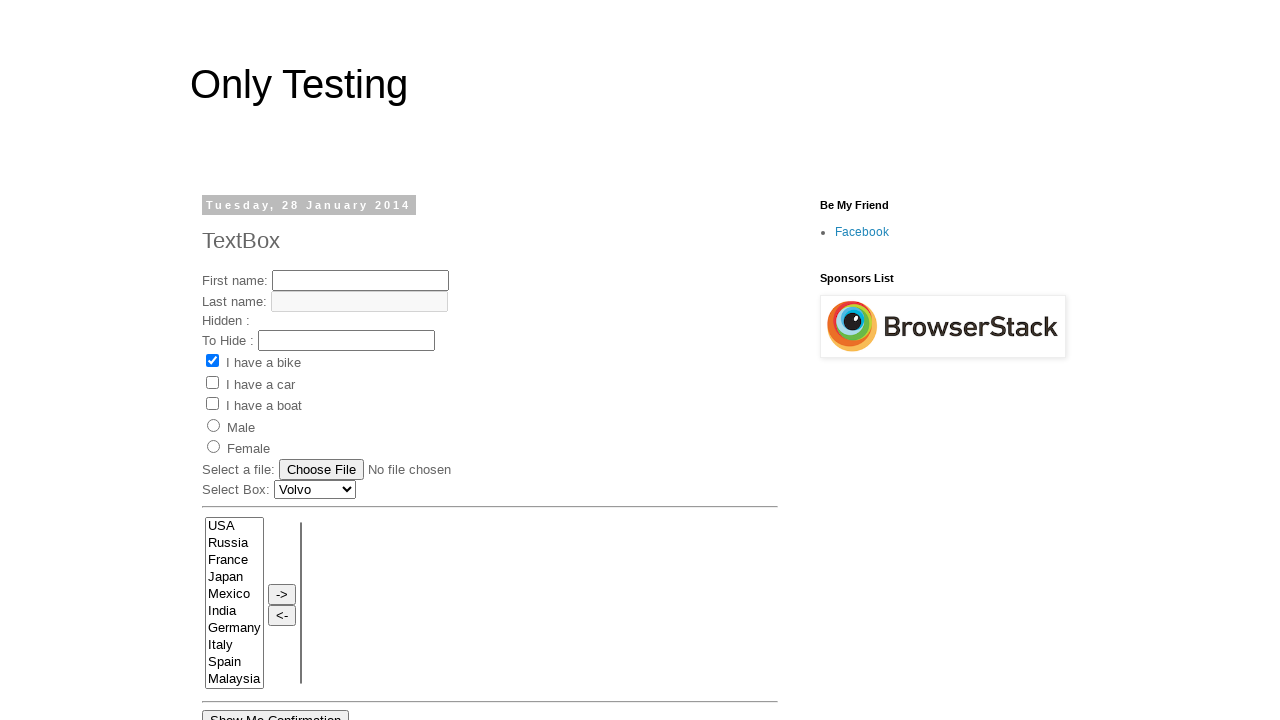